Tests the train ticket search functionality on 12306.cn by setting departure city (Shanghai), destination city (Guangzhou), travel date, and clicking the search button.

Starting URL: https://www.12306.cn/index/

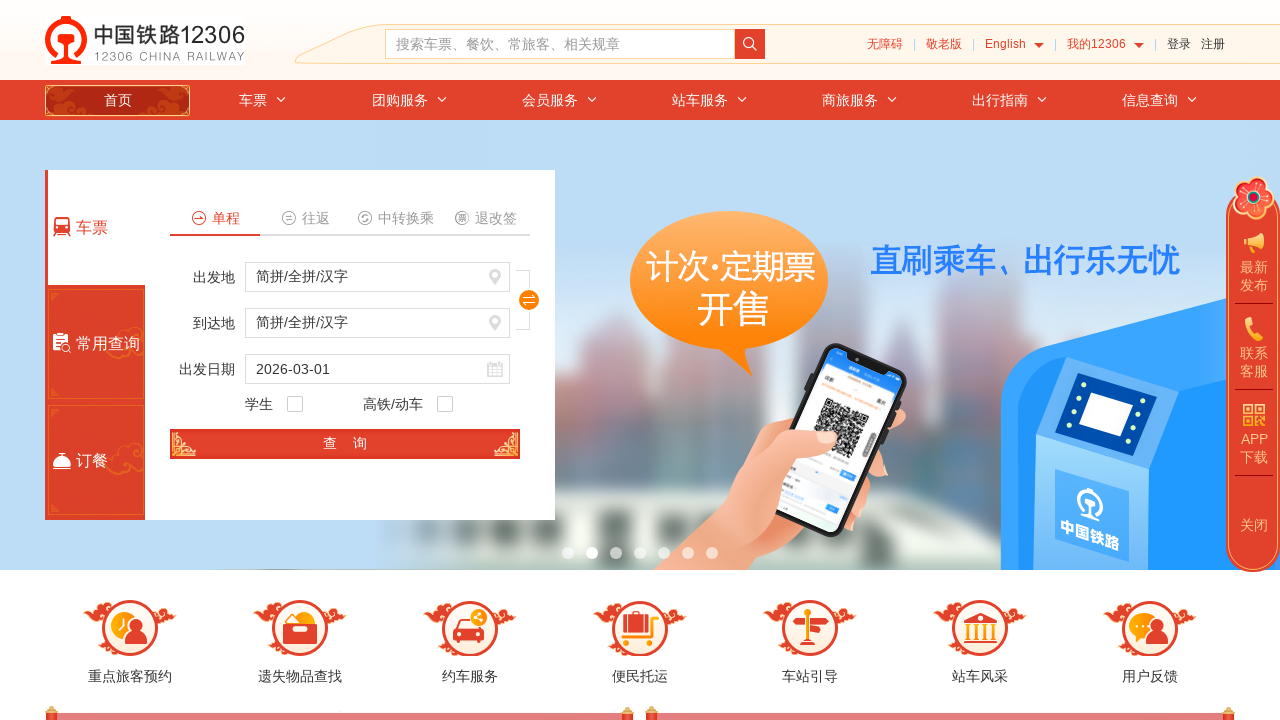

Waited for departure station input to be visible
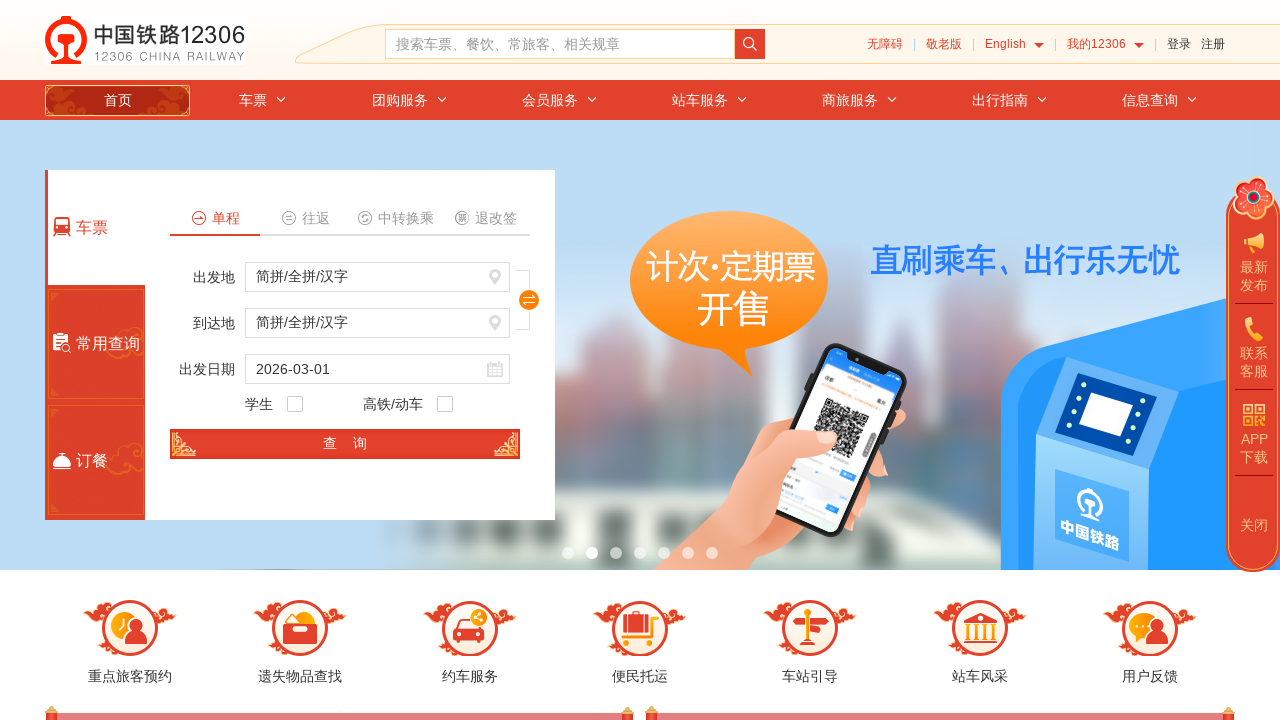

Waited 500ms for page to stabilize
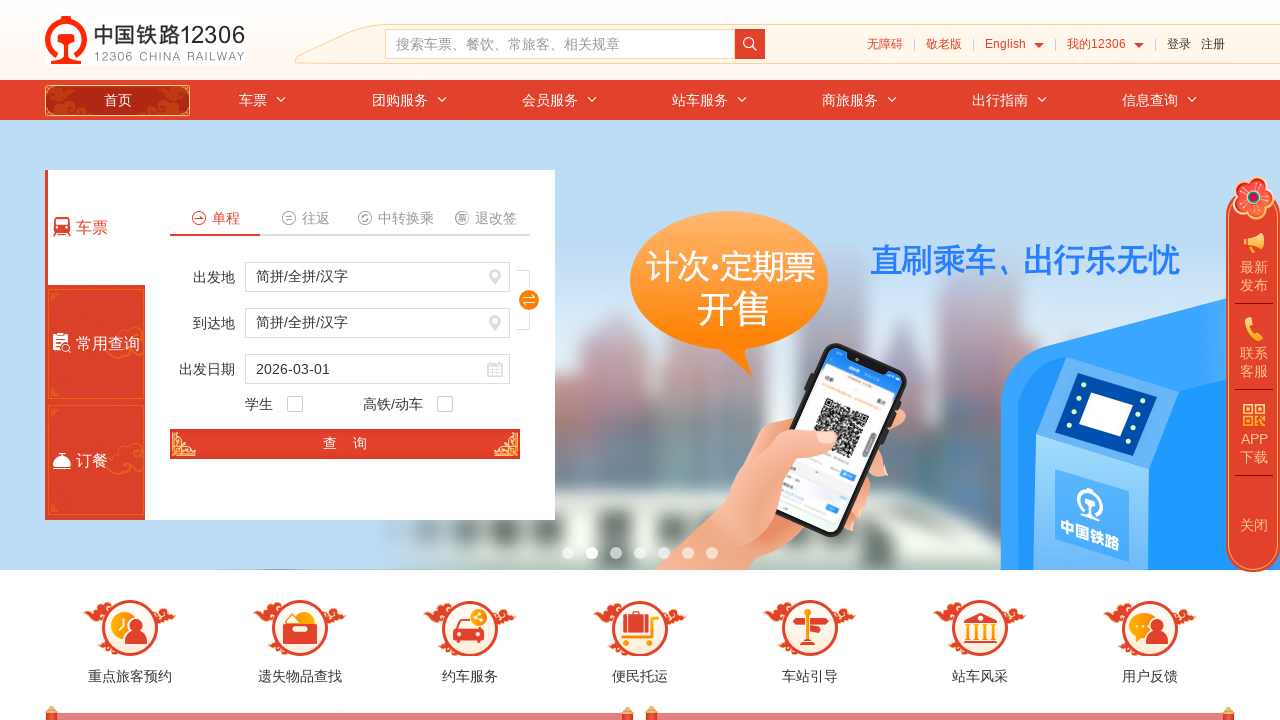

Set departure city to Shanghai (上海) using JavaScript
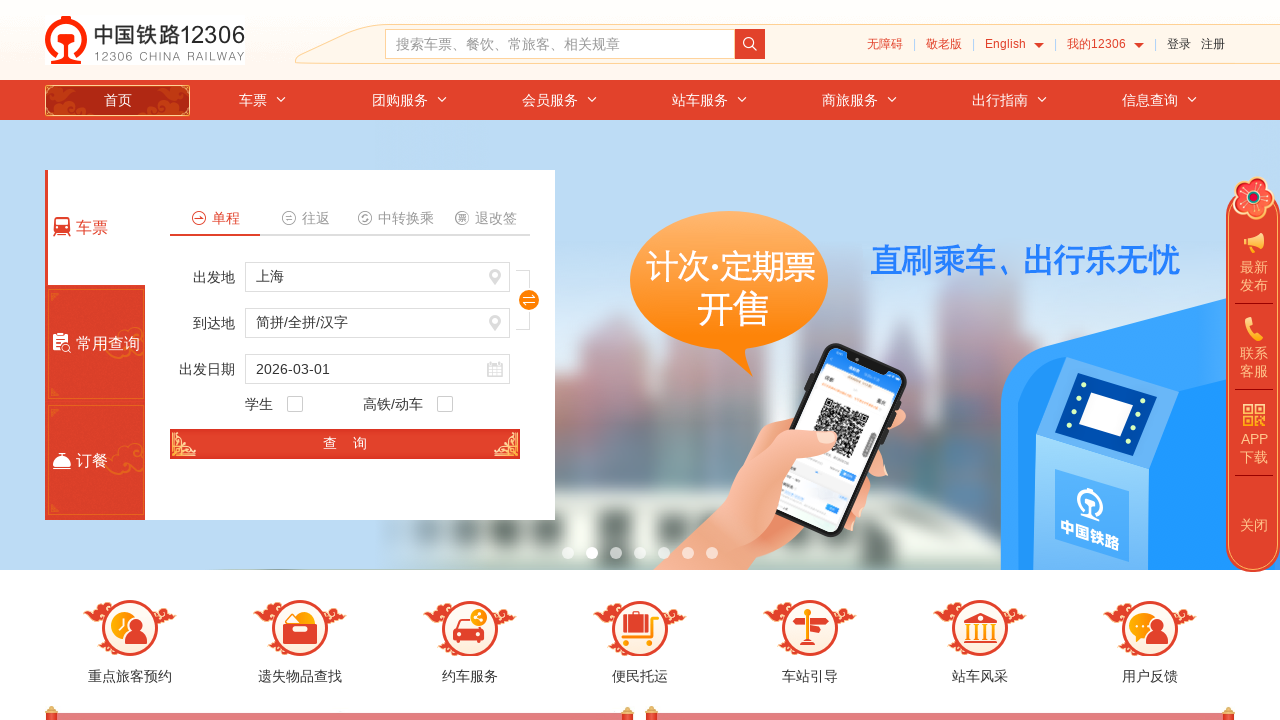

Set destination city to Guangzhou (广州) using JavaScript
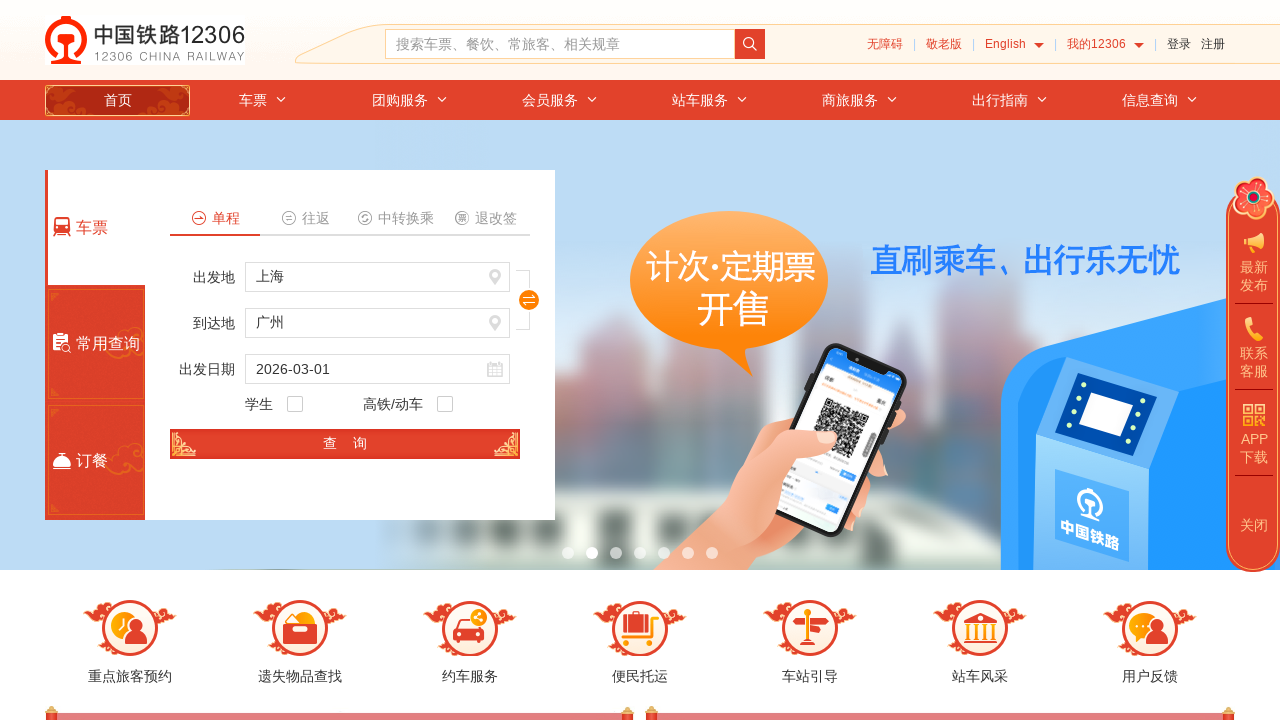

Set travel date to 2025-03-20 using JavaScript
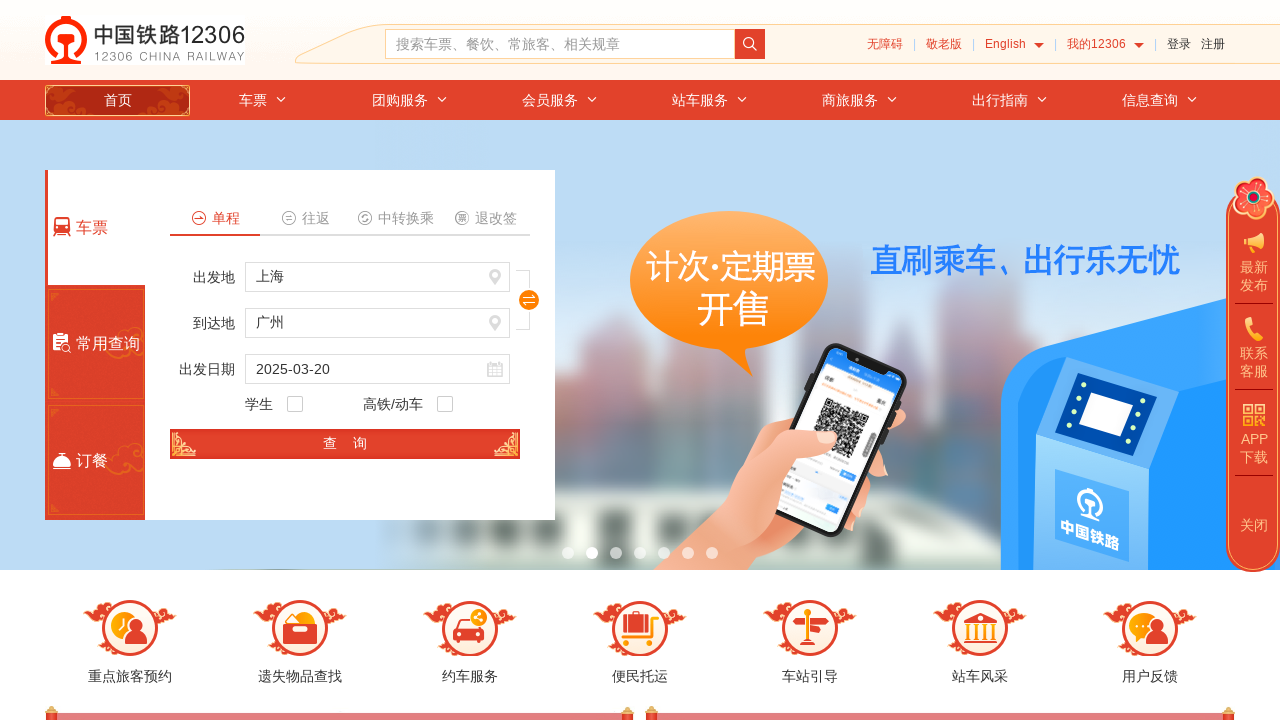

Clicked search button to search for train tickets at (345, 444) on #search_one
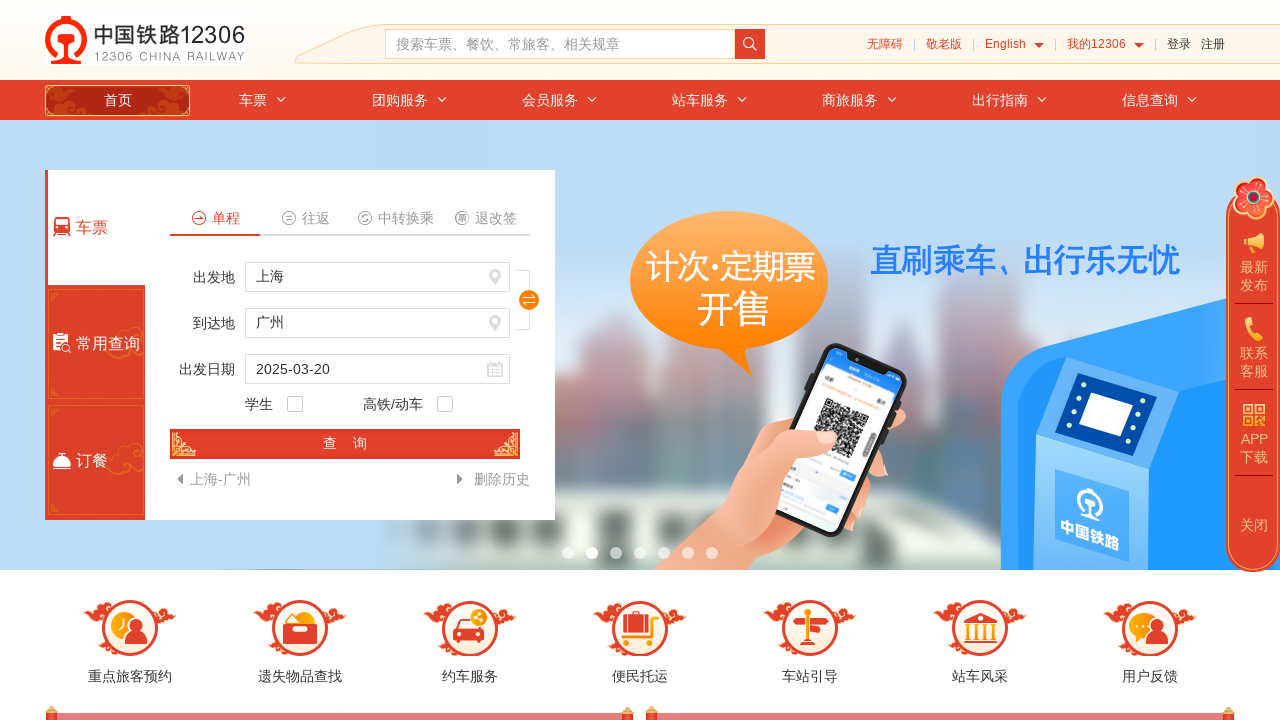

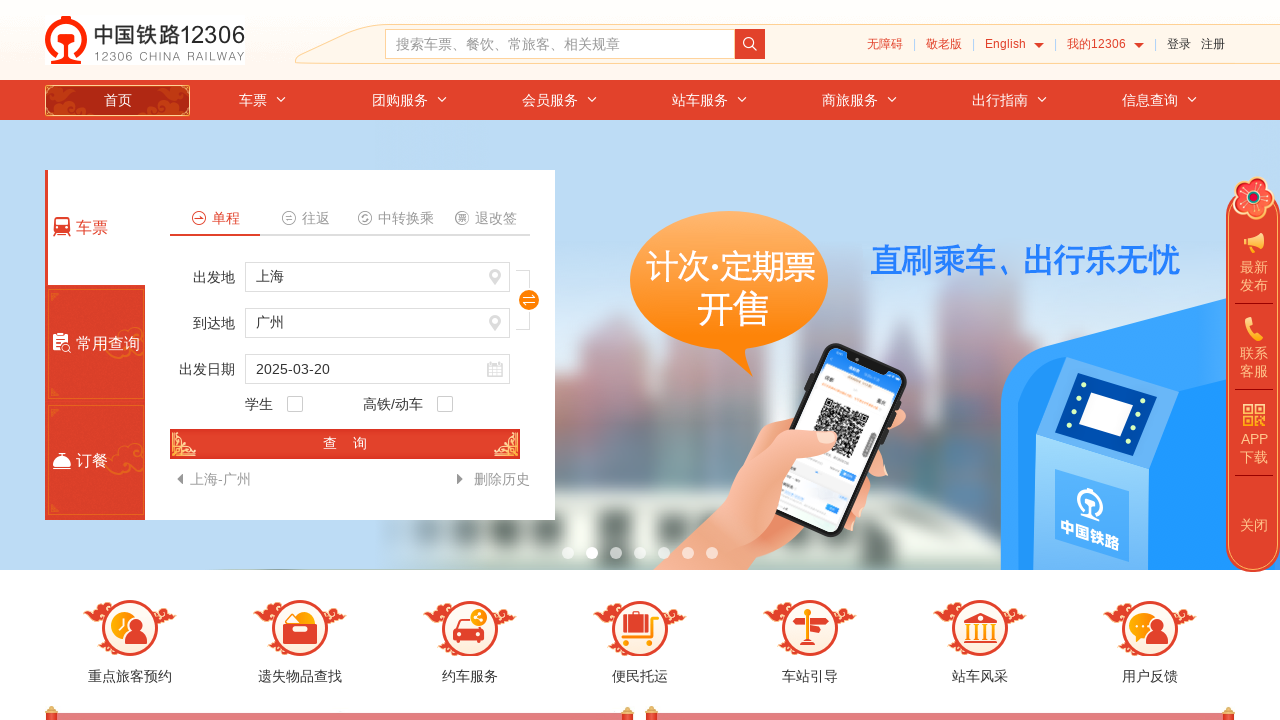